Tests right-click context menu functionality on the Support link and opens it in a new tab, then verifies multiple browser windows/tabs are open

Starting URL: https://www.selenium.dev

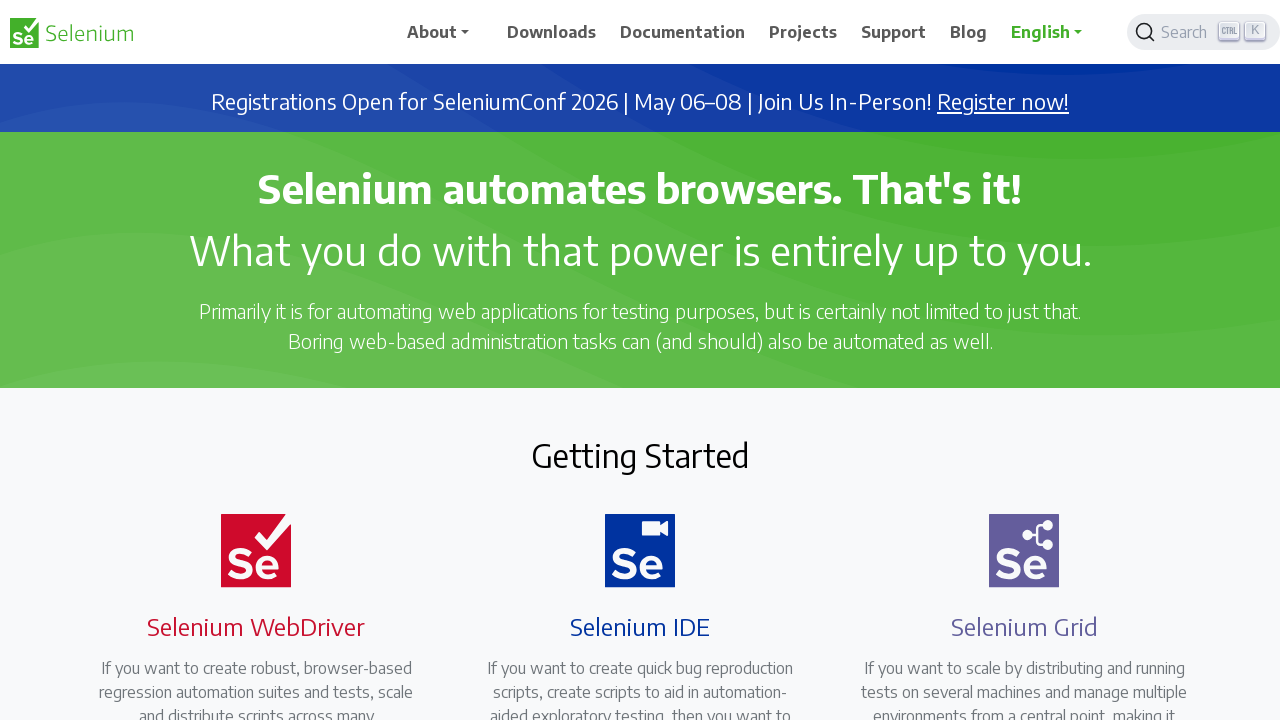

Right-clicked on Support link to open context menu at (894, 32) on xpath=//a[.='Support']
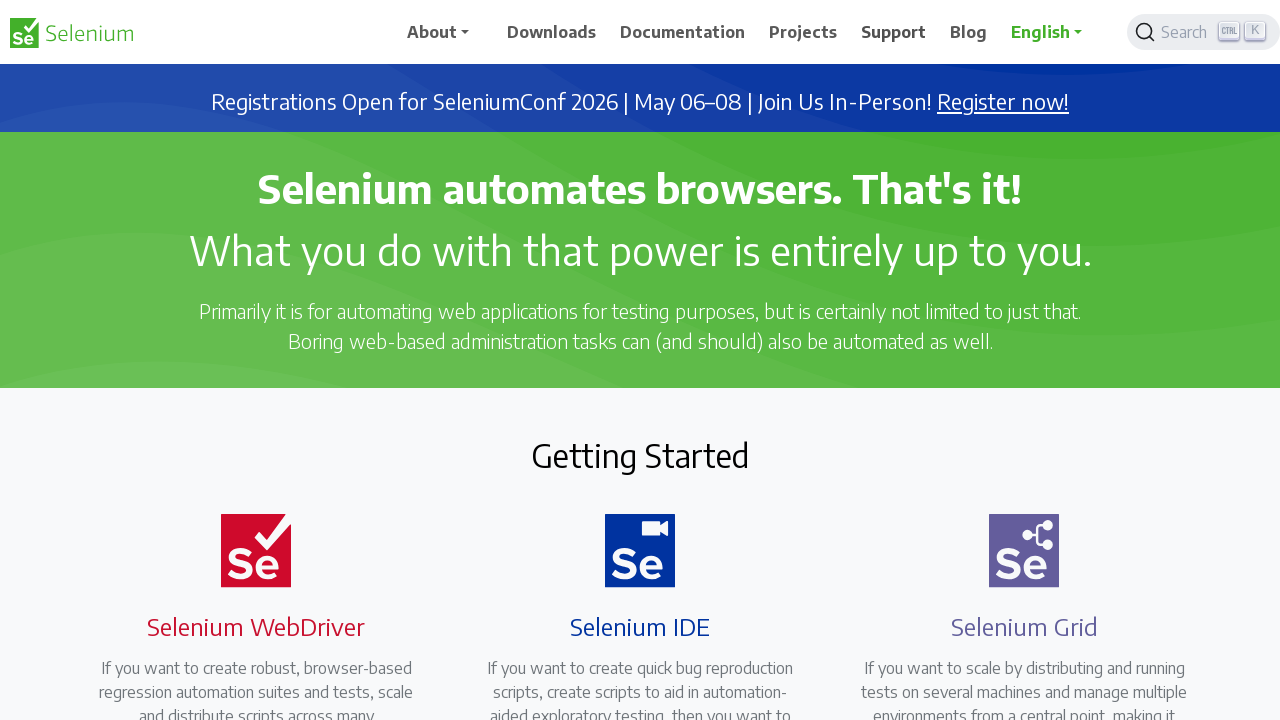

Waited for context menu to appear
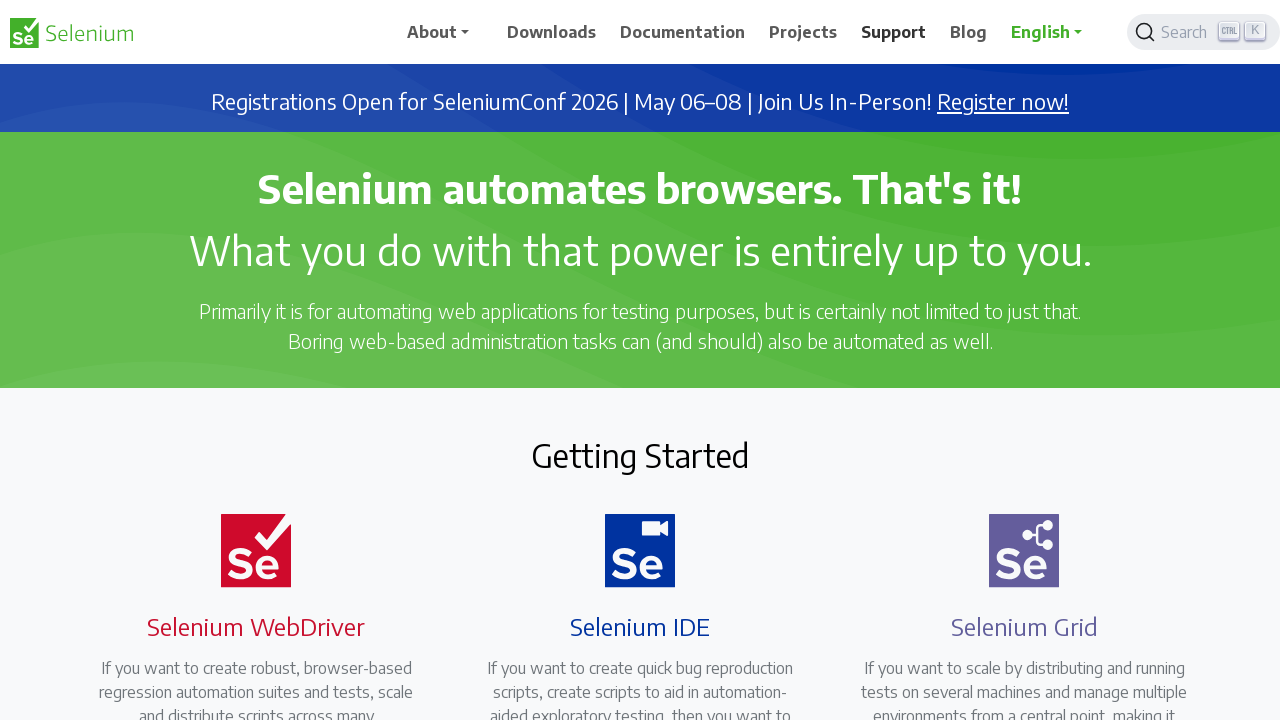

Pressed Escape to close context menu
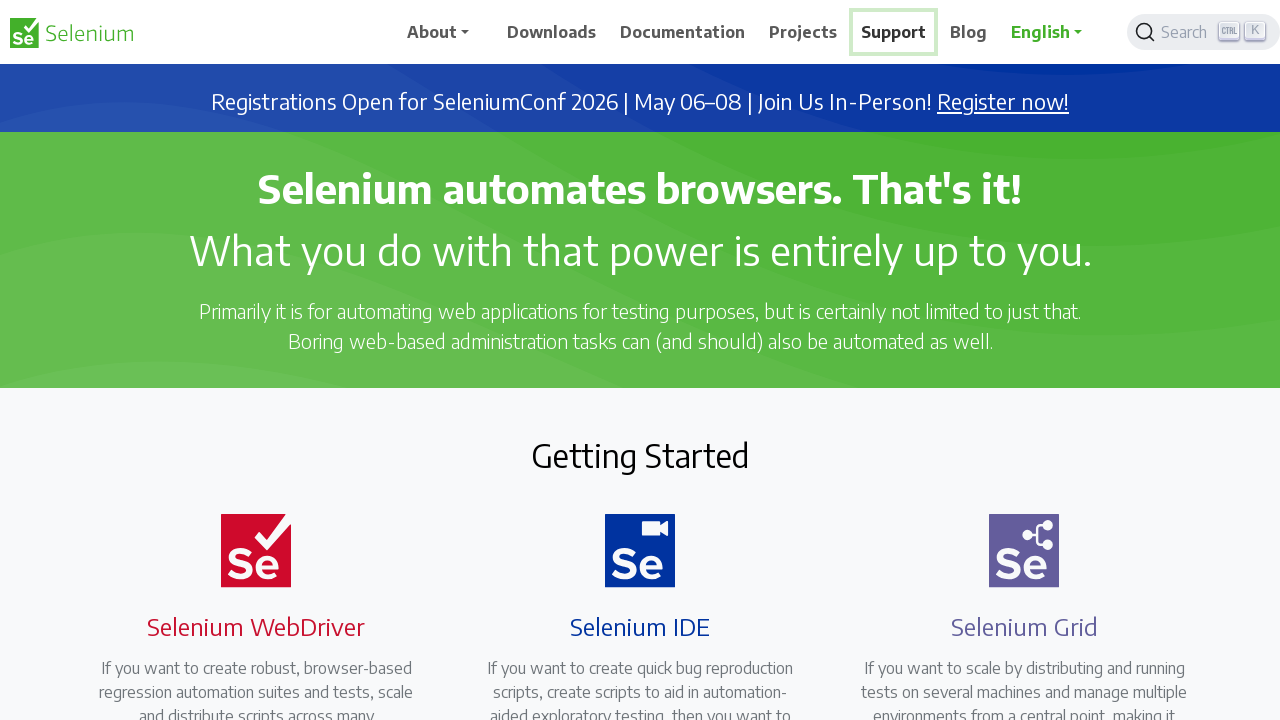

Ctrl+clicked Support link to open in new tab at (894, 32) on xpath=//a[.='Support']
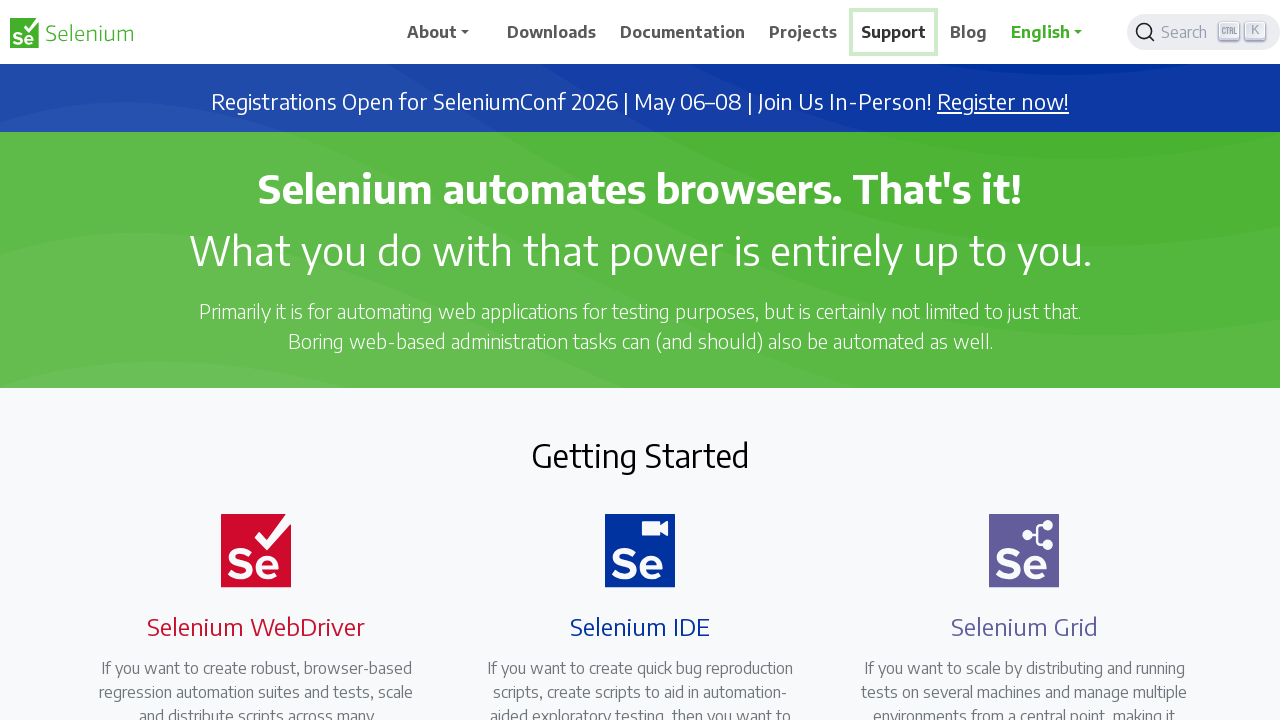

Waited for new tab to open
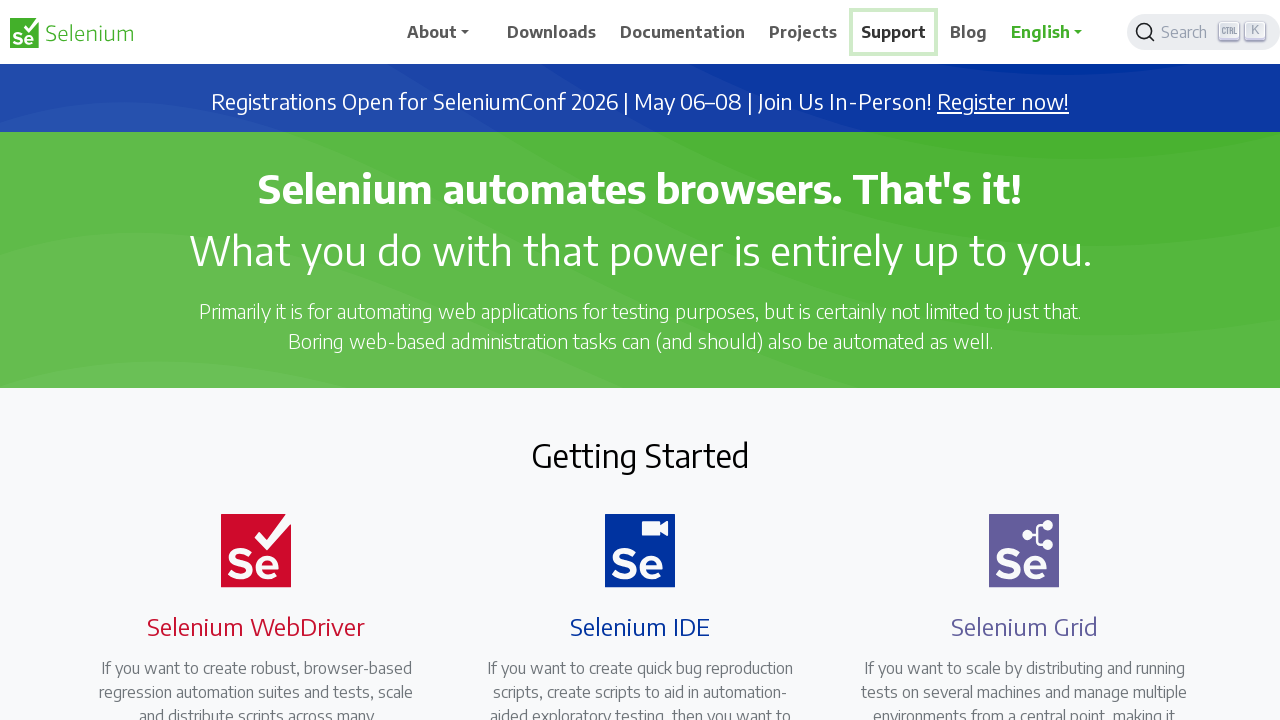

Retrieved all pages from context - total tabs: 2
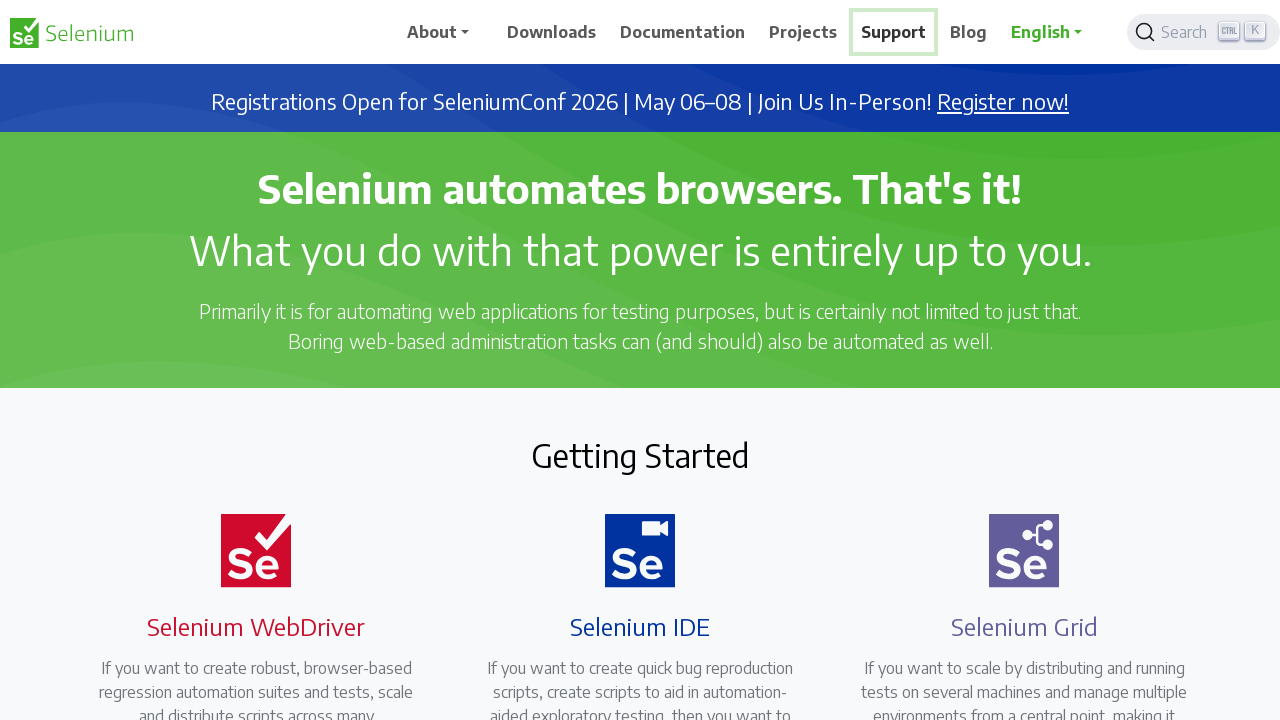

Listed URLs of all open pages/tabs
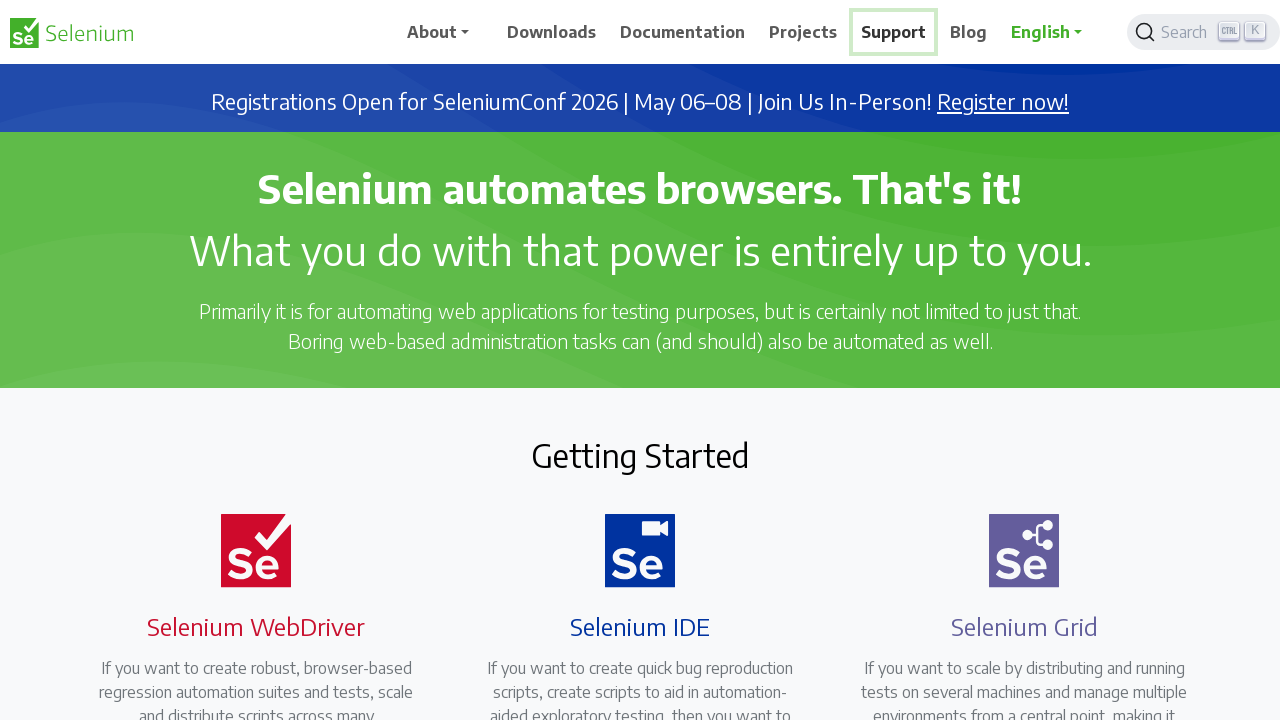

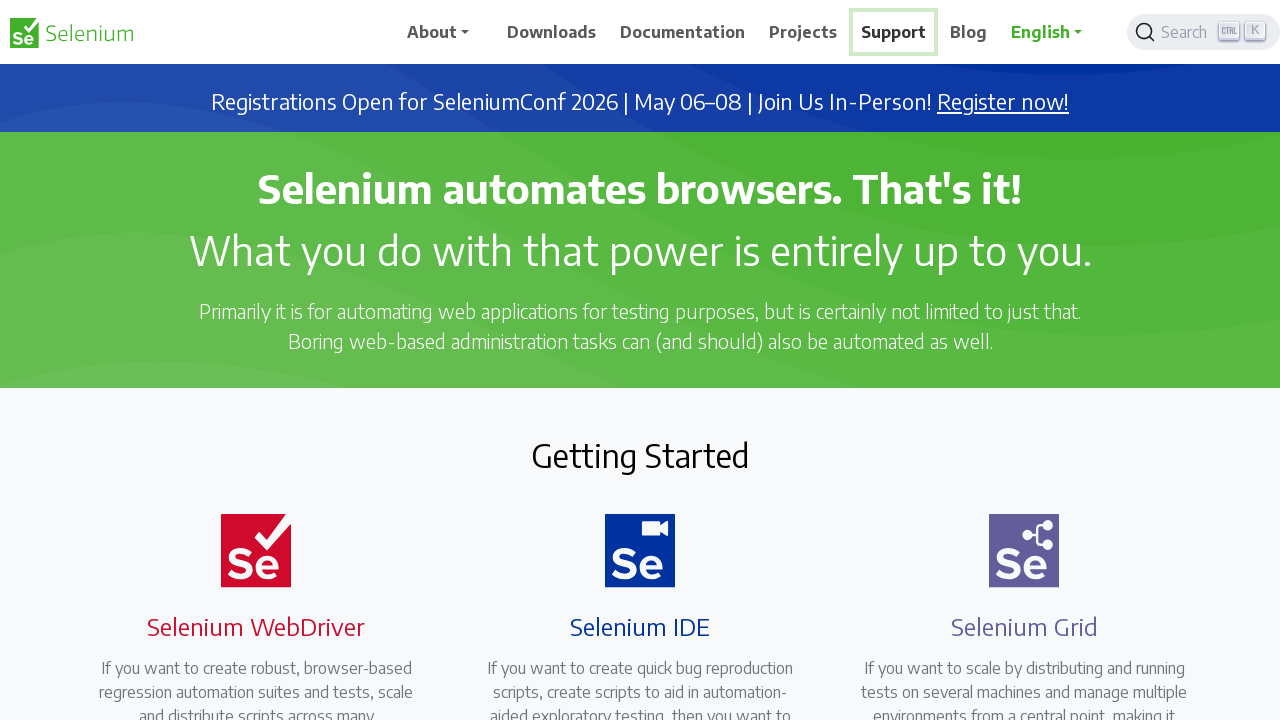